Tests link counting in different page sections and opens all links in the footer's first column in new tabs to verify they work

Starting URL: https://www.rahulshettyacademy.com/AutomationPractice/

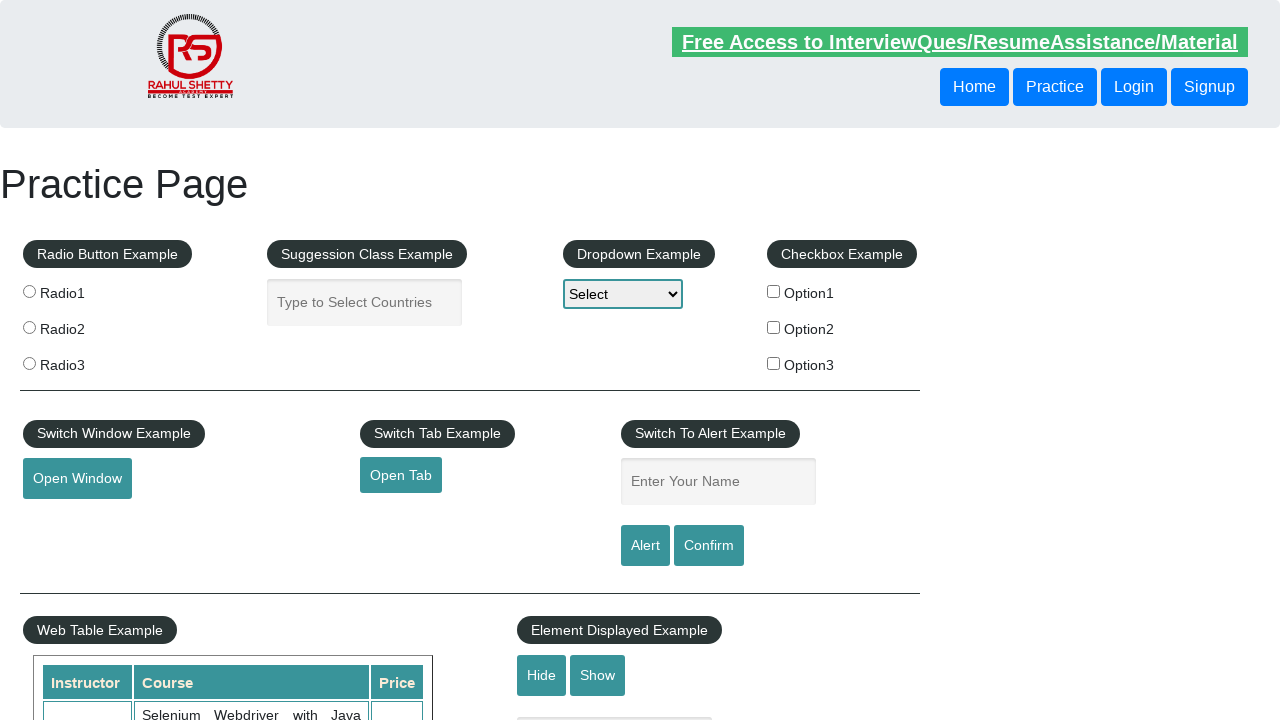

Counted all links on page: 27 total
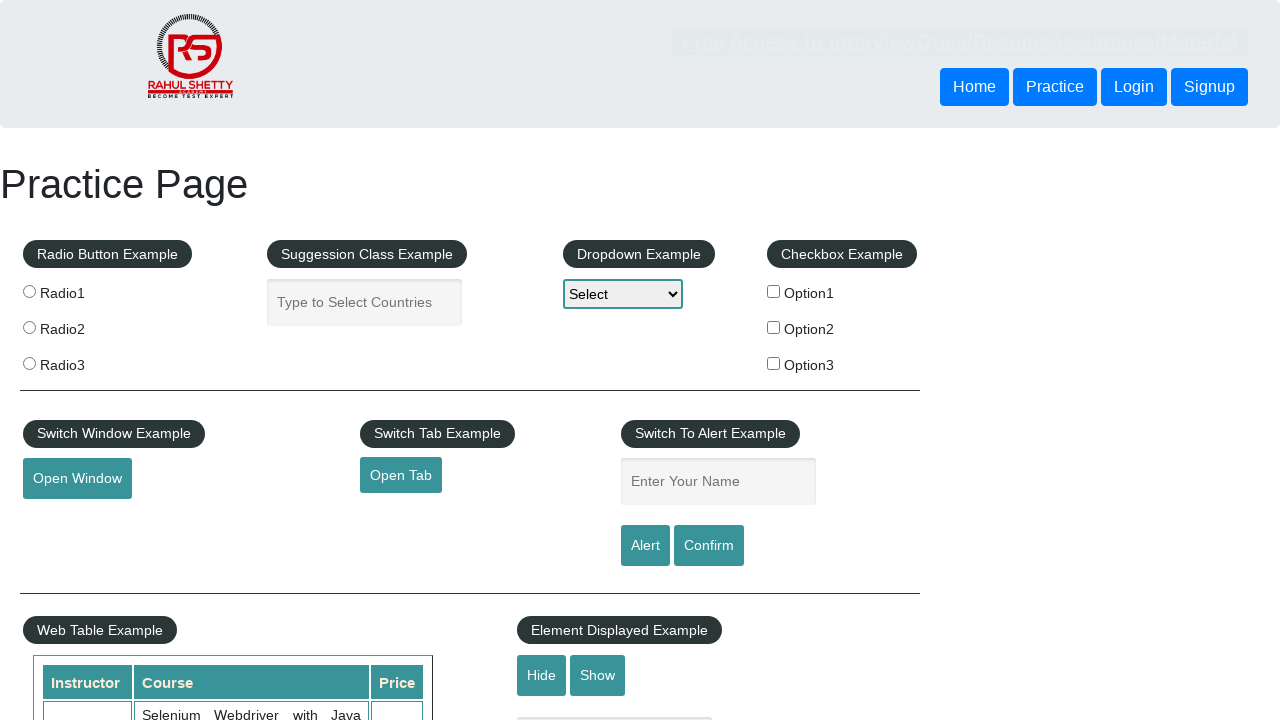

Counted links in footer section: 20 links
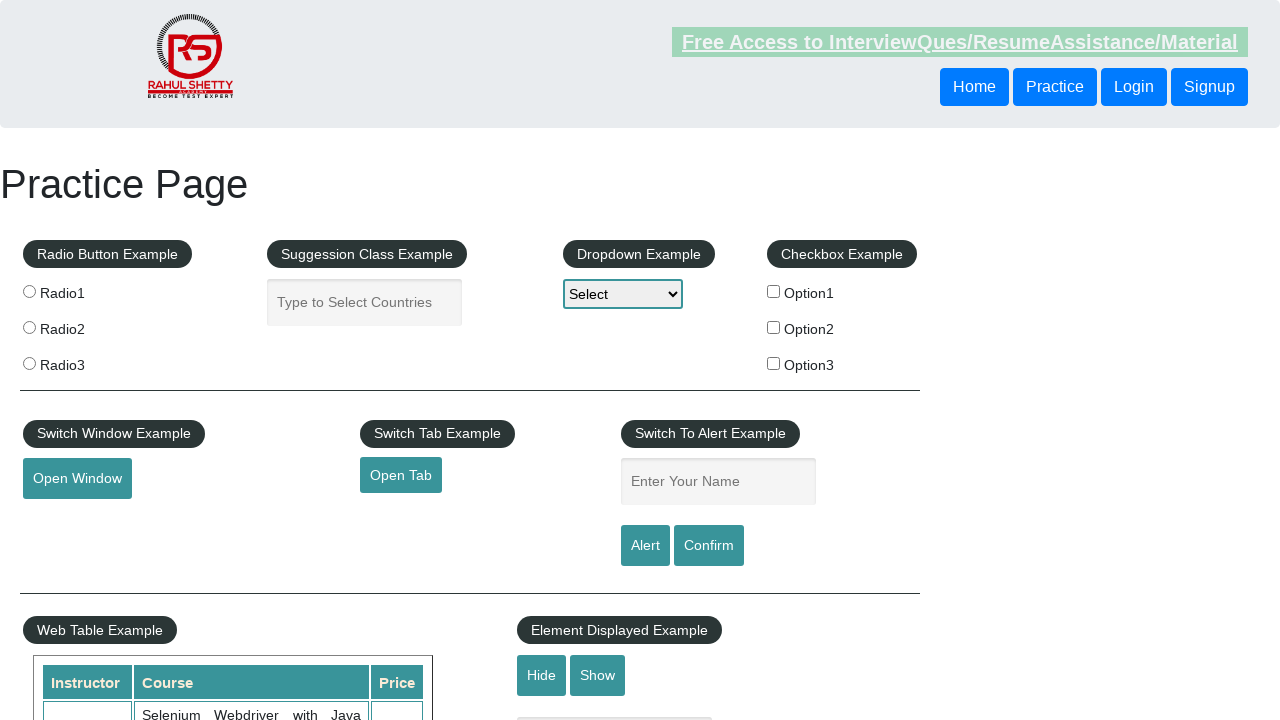

Counted links in first footer column: 5 links
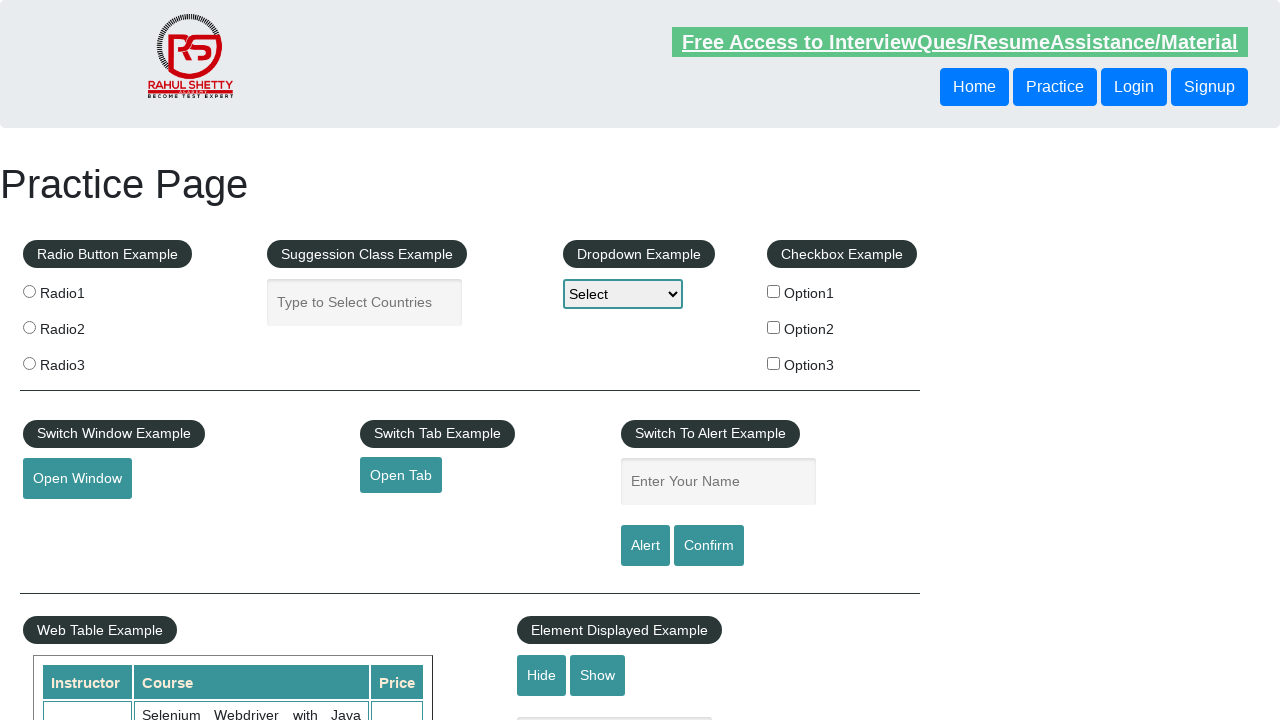

Opened footer column link 1 in new tab using Ctrl+Click at (157, 482) on #gf-BIG tbody tr td:nth-child(1) ul a >> nth=0
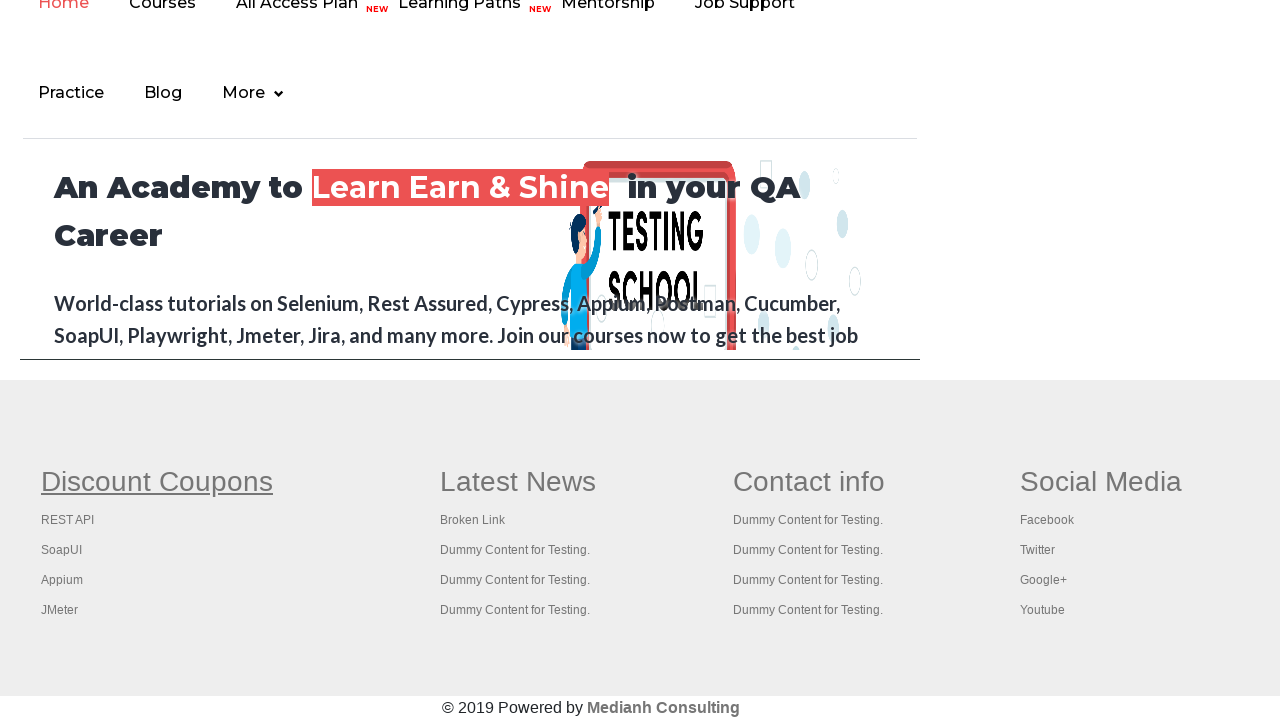

Waited 1 second for new tab to open
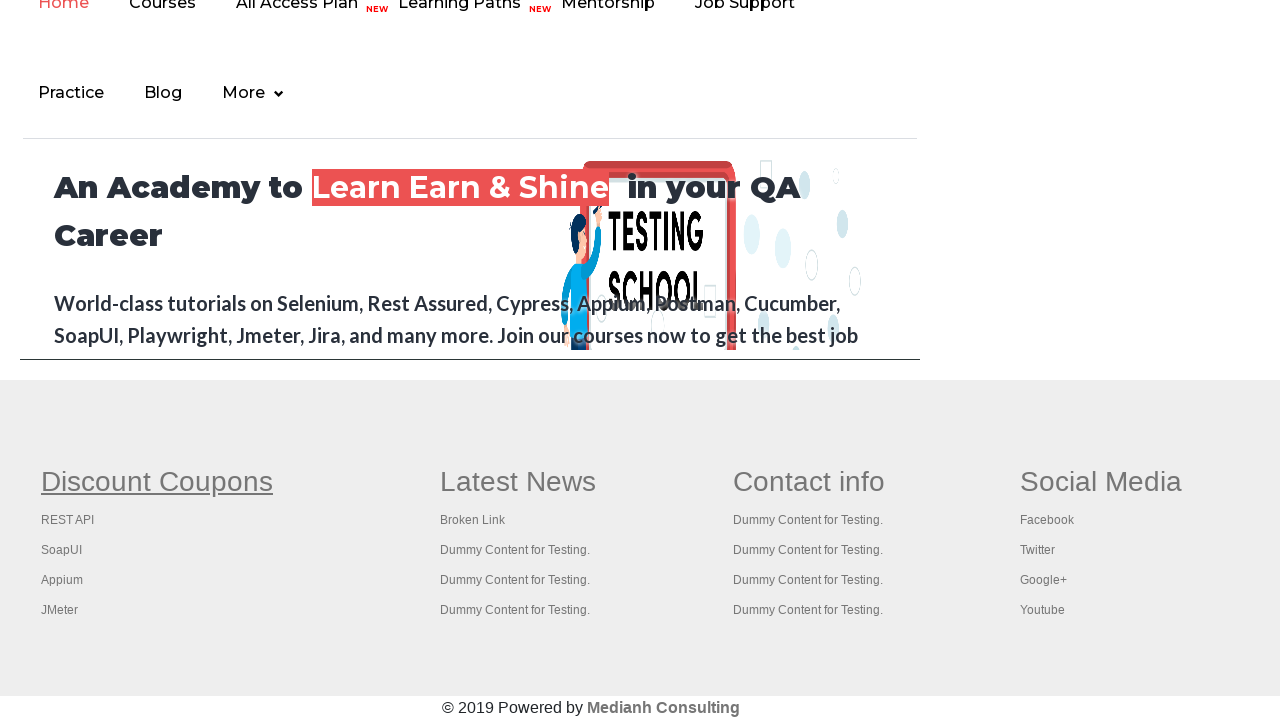

Opened footer column link 2 in new tab using Ctrl+Click at (68, 520) on #gf-BIG tbody tr td:nth-child(1) ul a >> nth=1
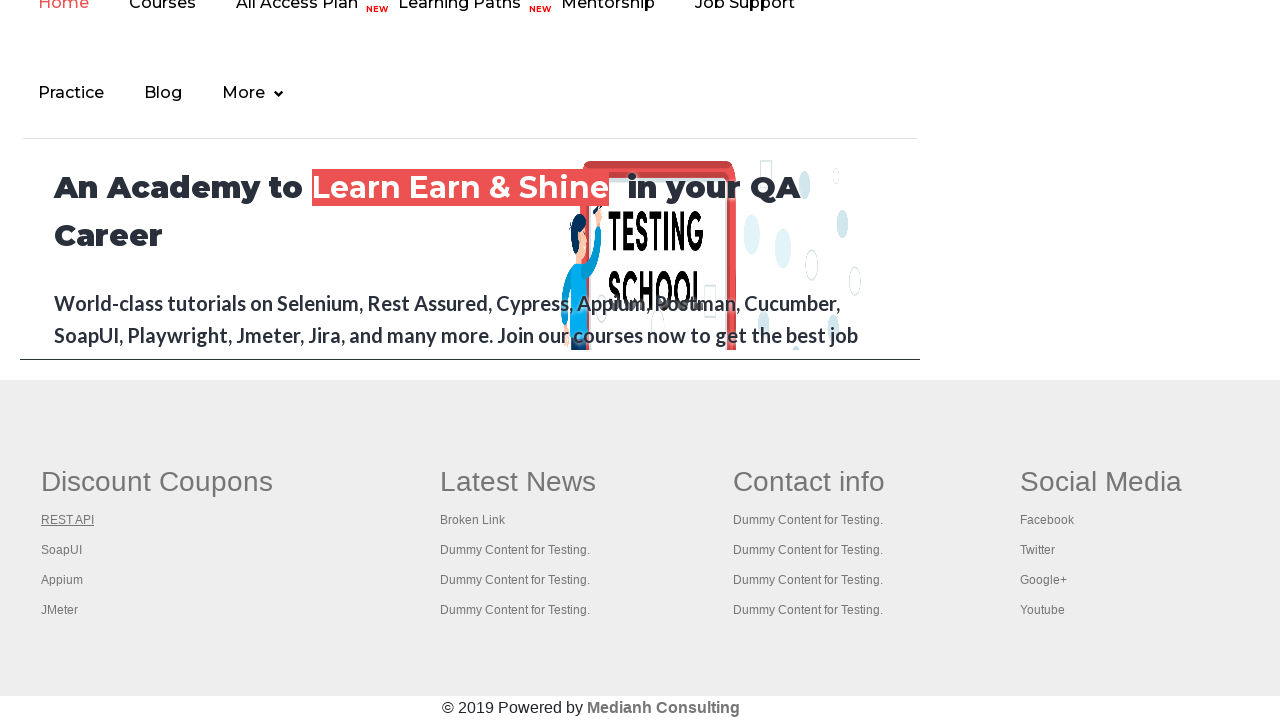

Waited 1 second for new tab to open
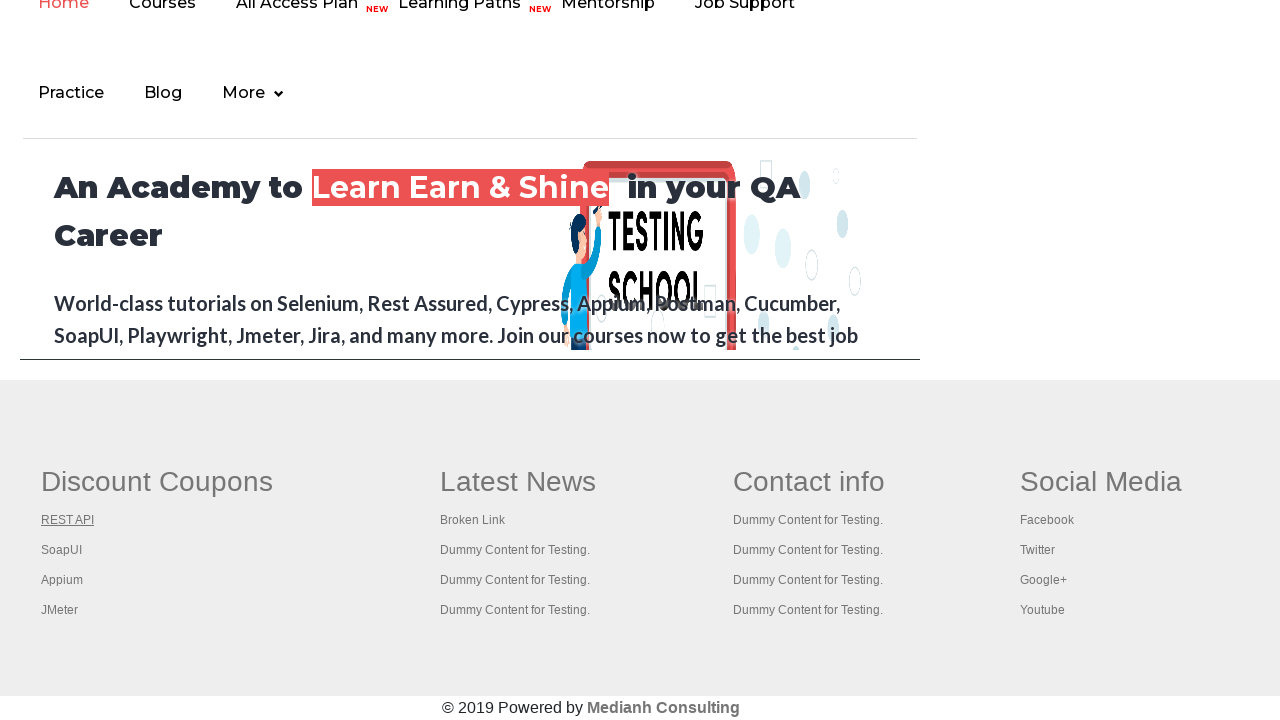

Opened footer column link 3 in new tab using Ctrl+Click at (62, 550) on #gf-BIG tbody tr td:nth-child(1) ul a >> nth=2
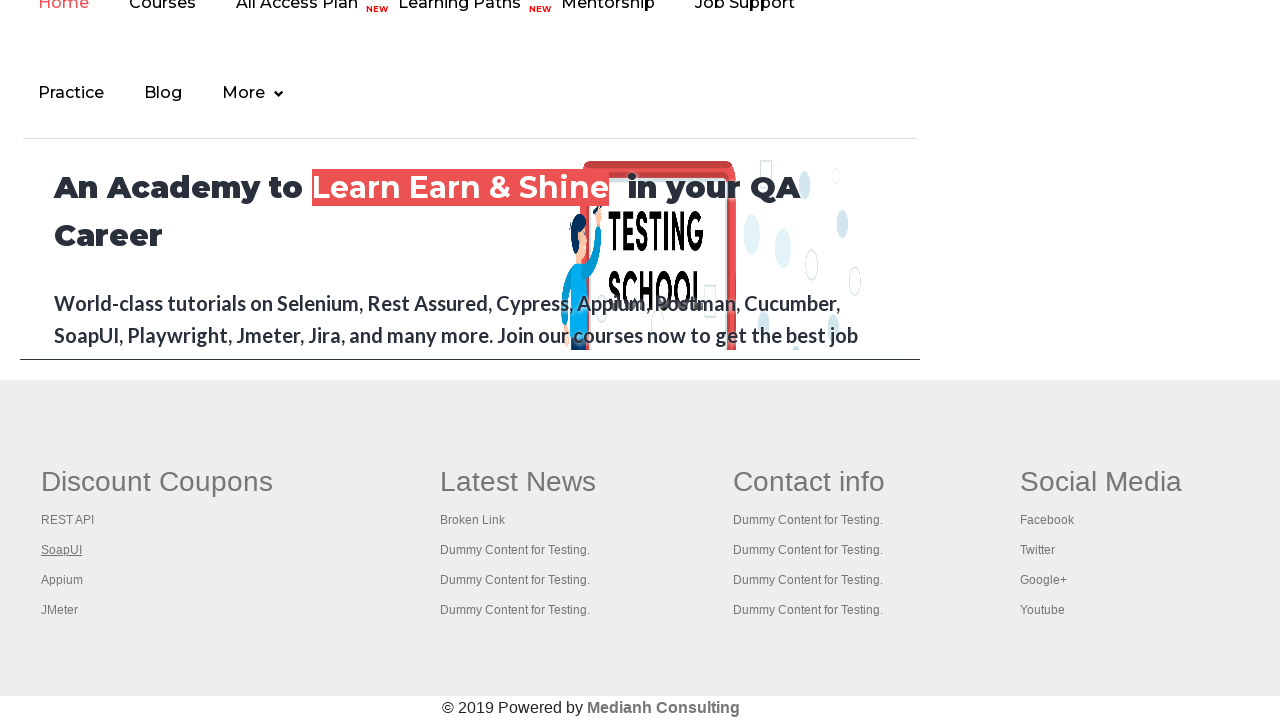

Waited 1 second for new tab to open
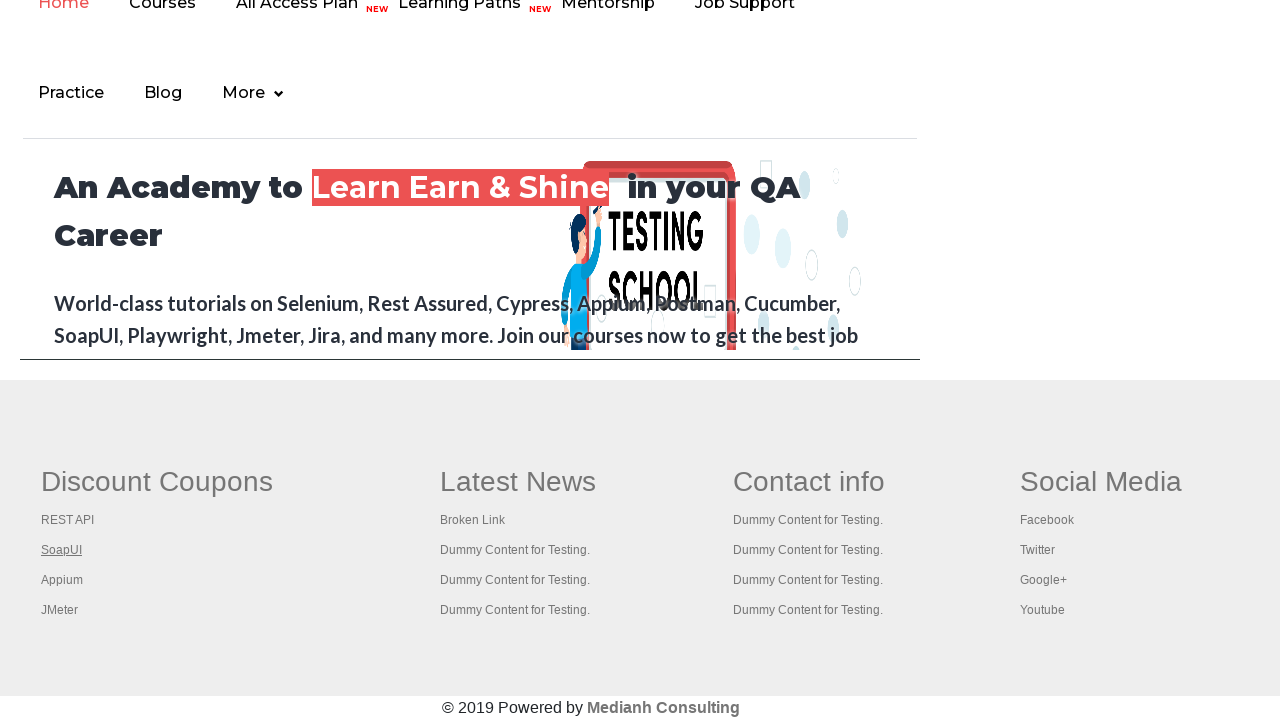

Opened footer column link 4 in new tab using Ctrl+Click at (62, 580) on #gf-BIG tbody tr td:nth-child(1) ul a >> nth=3
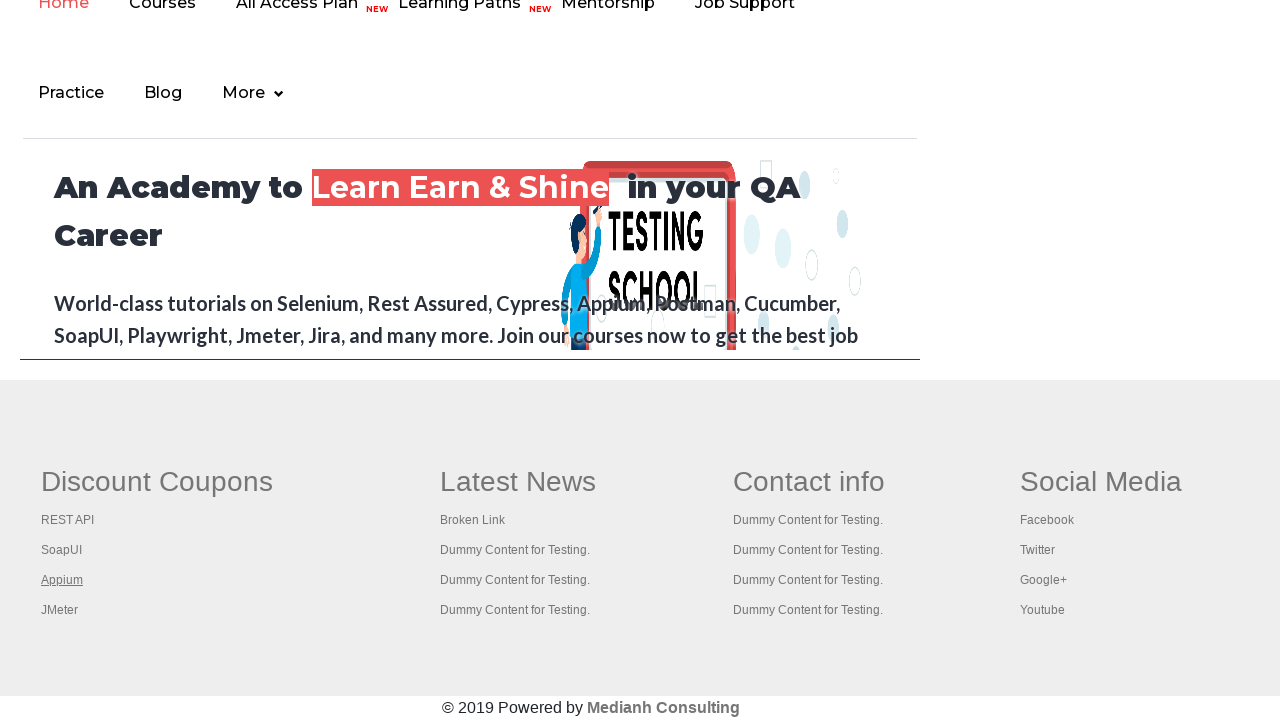

Waited 1 second for new tab to open
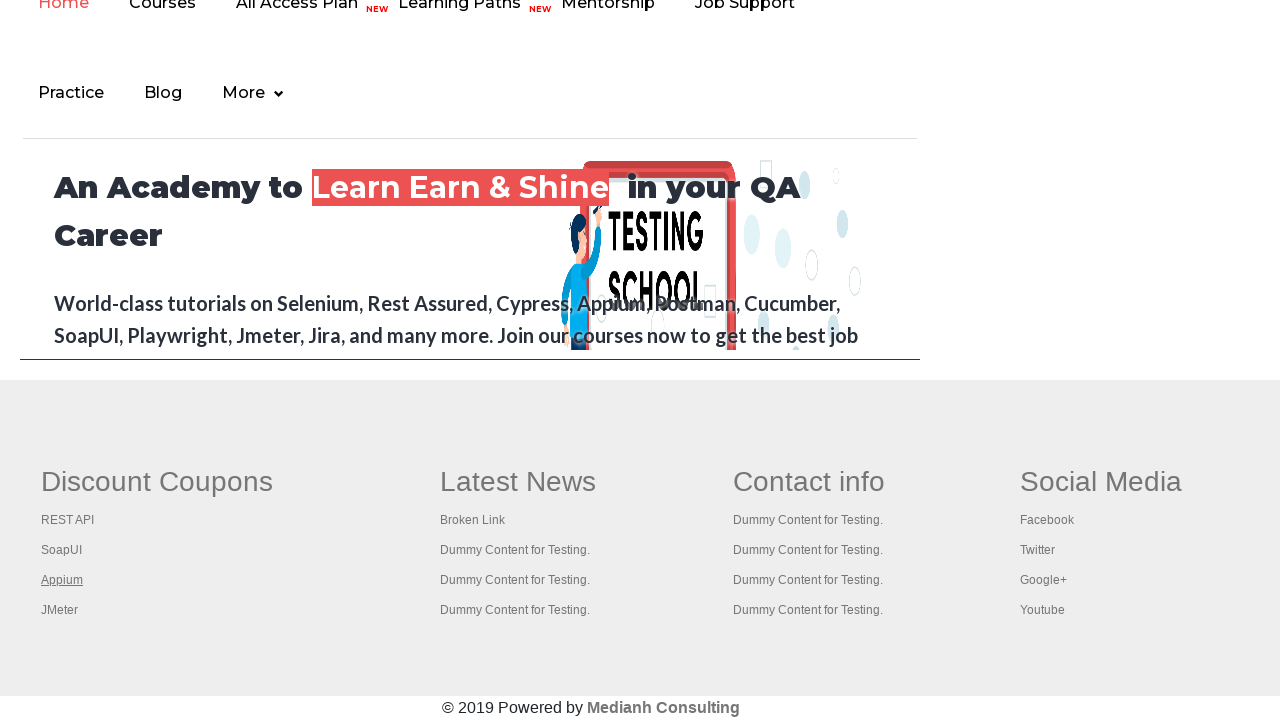

Opened footer column link 5 in new tab using Ctrl+Click at (60, 610) on #gf-BIG tbody tr td:nth-child(1) ul a >> nth=4
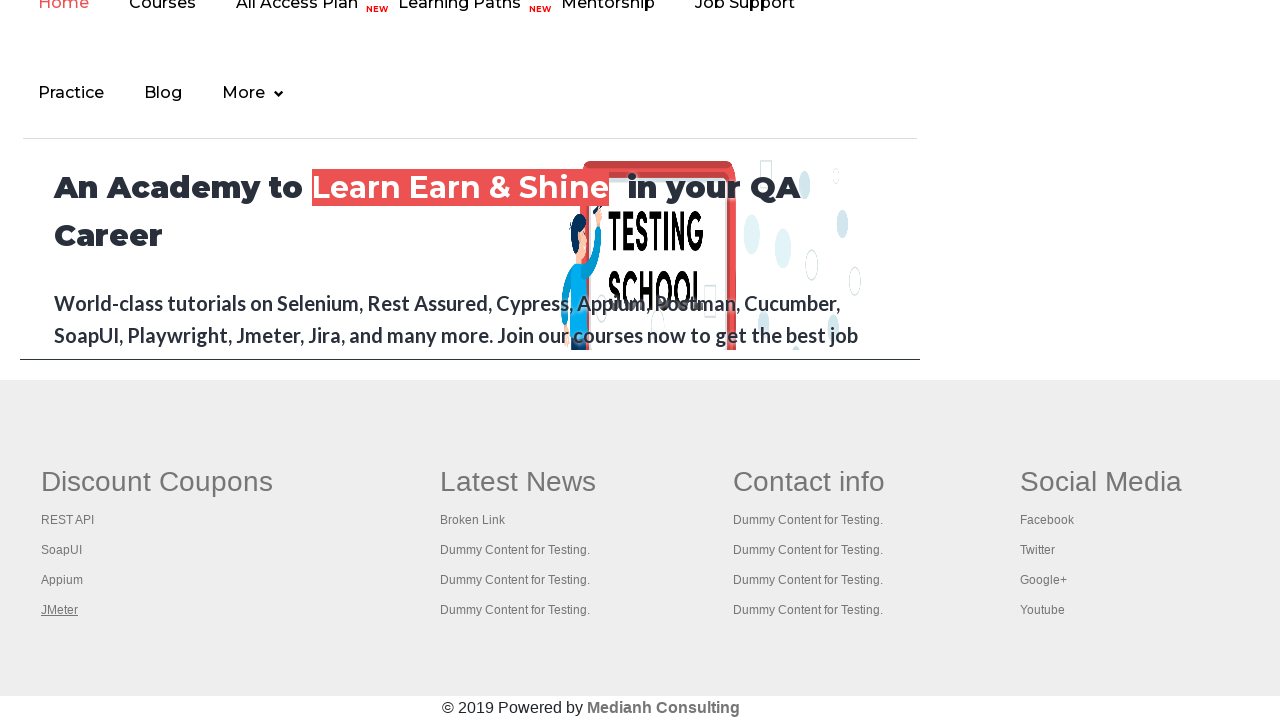

Waited 1 second for new tab to open
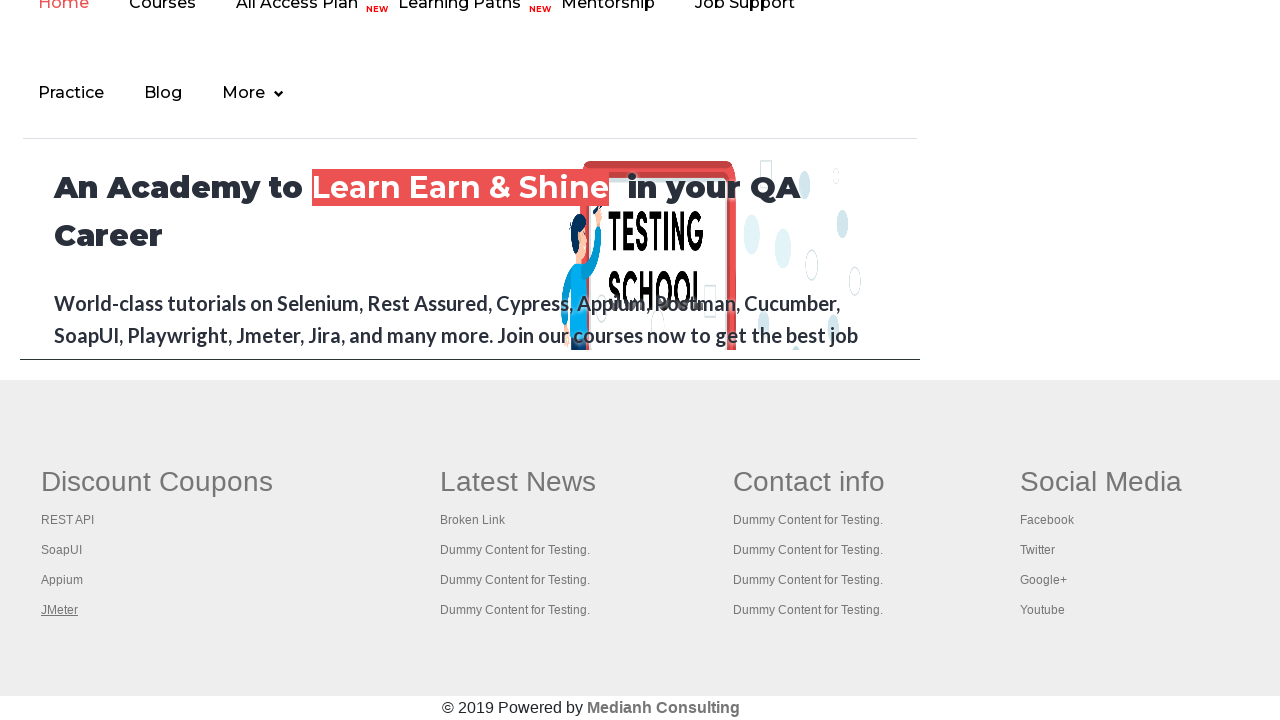

Retrieved all open pages/tabs: 6 pages total
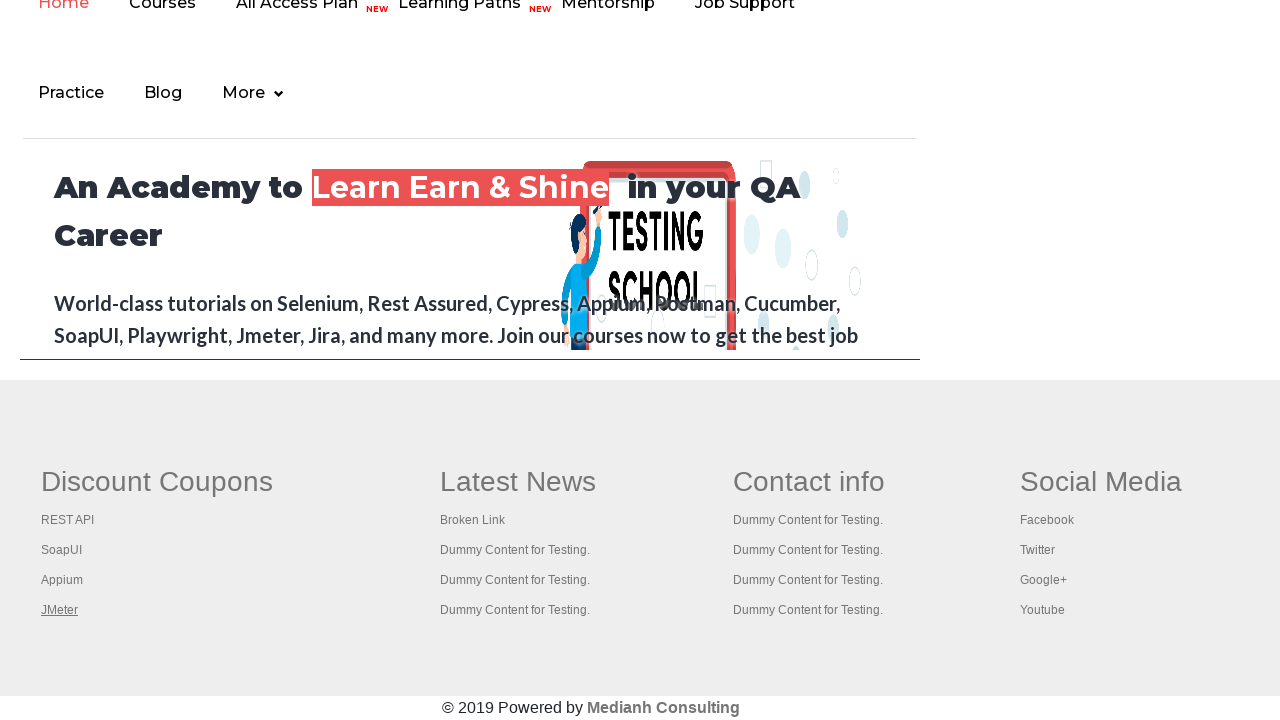

Page title: Practice Page
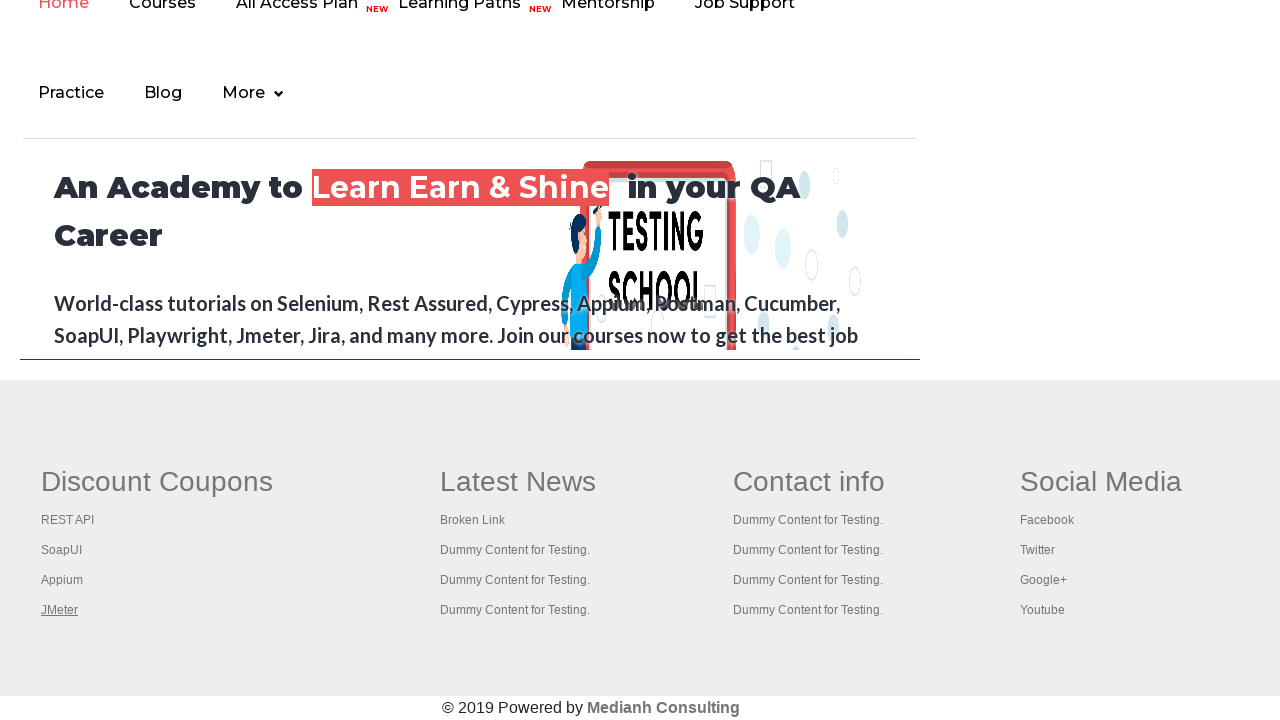

Page title: Practice Page
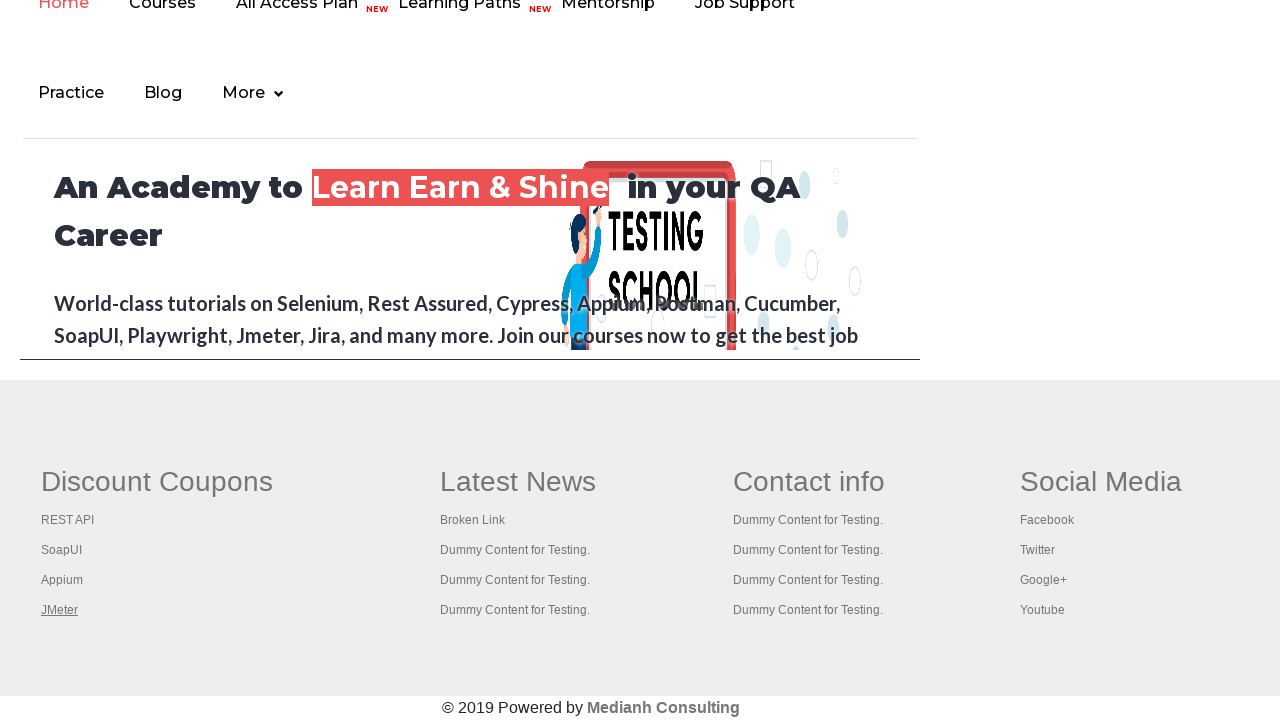

Page title: REST API Tutorial
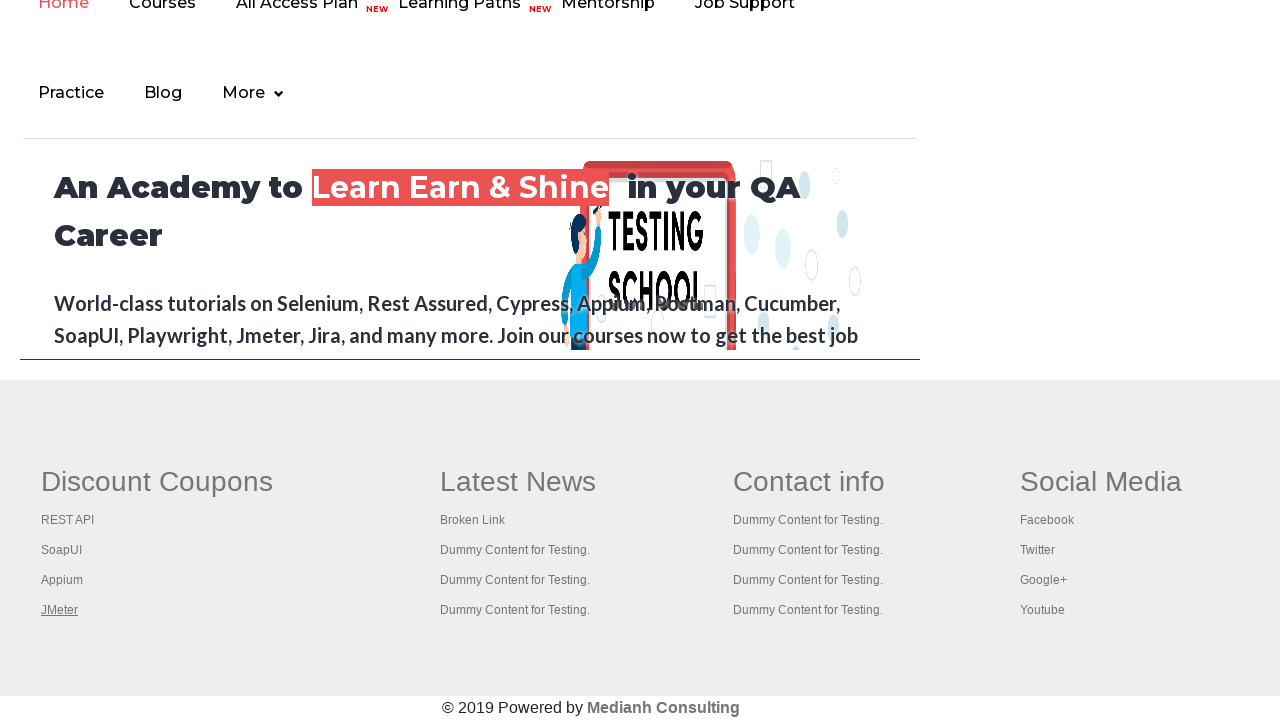

Page title: The World’s Most Popular API Testing Tool | SoapUI
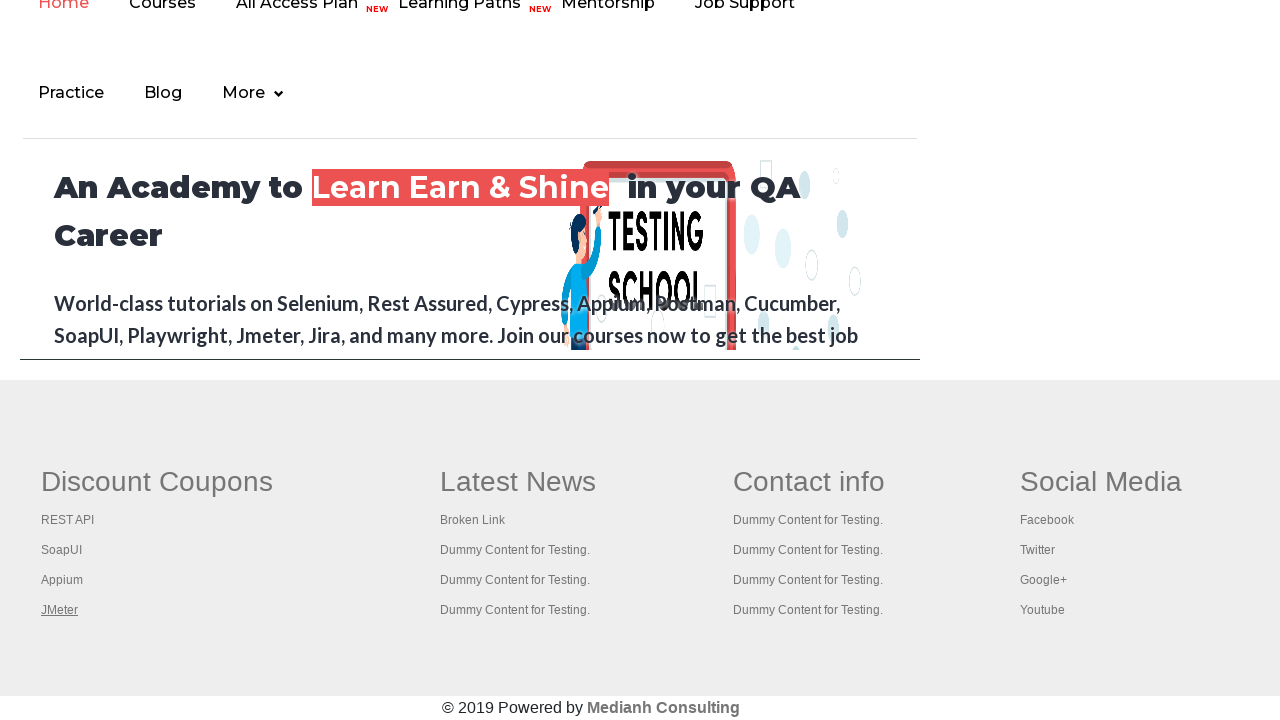

Page title: Appium tutorial for Mobile Apps testing | RahulShetty Academy | Rahul
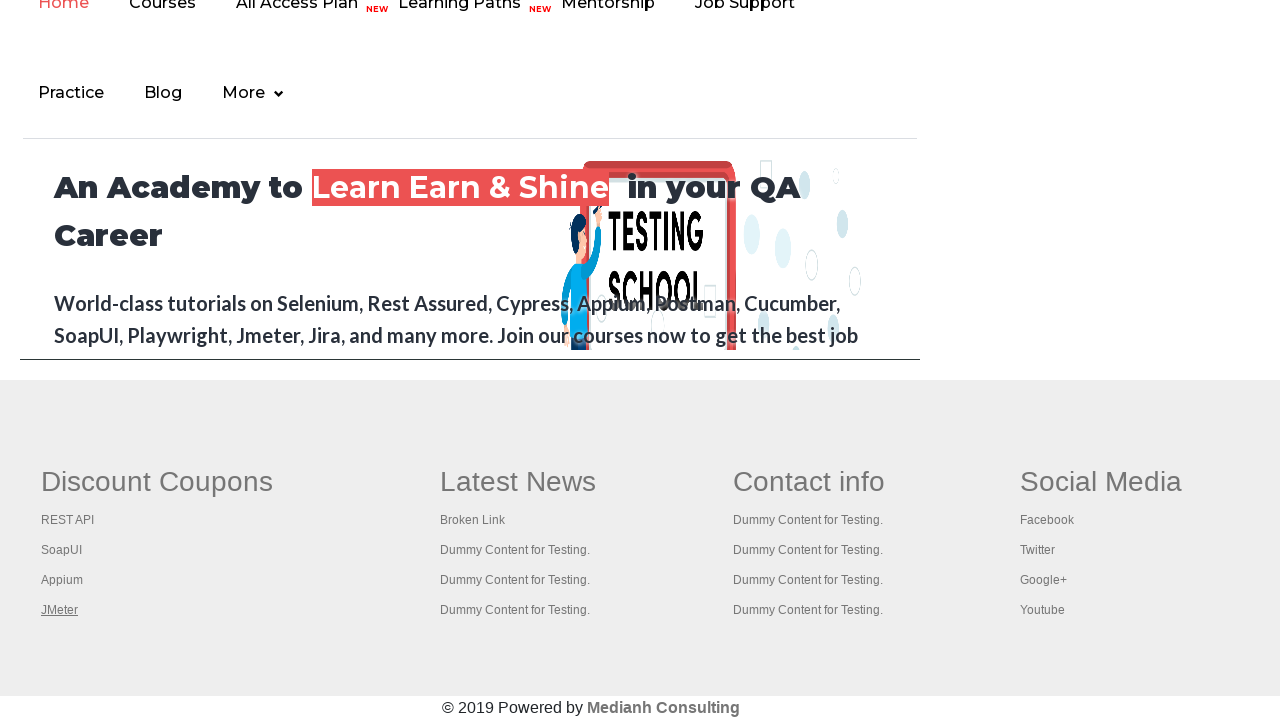

Page title: Apache JMeter - Apache JMeter™
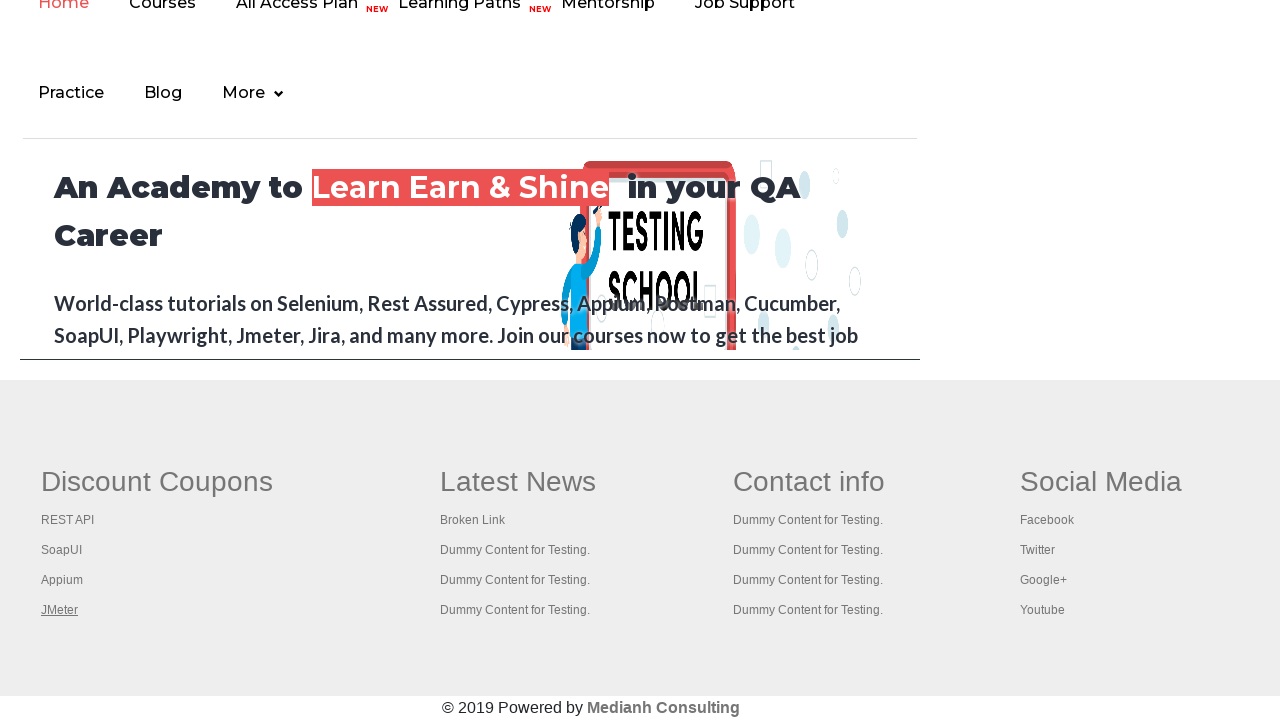

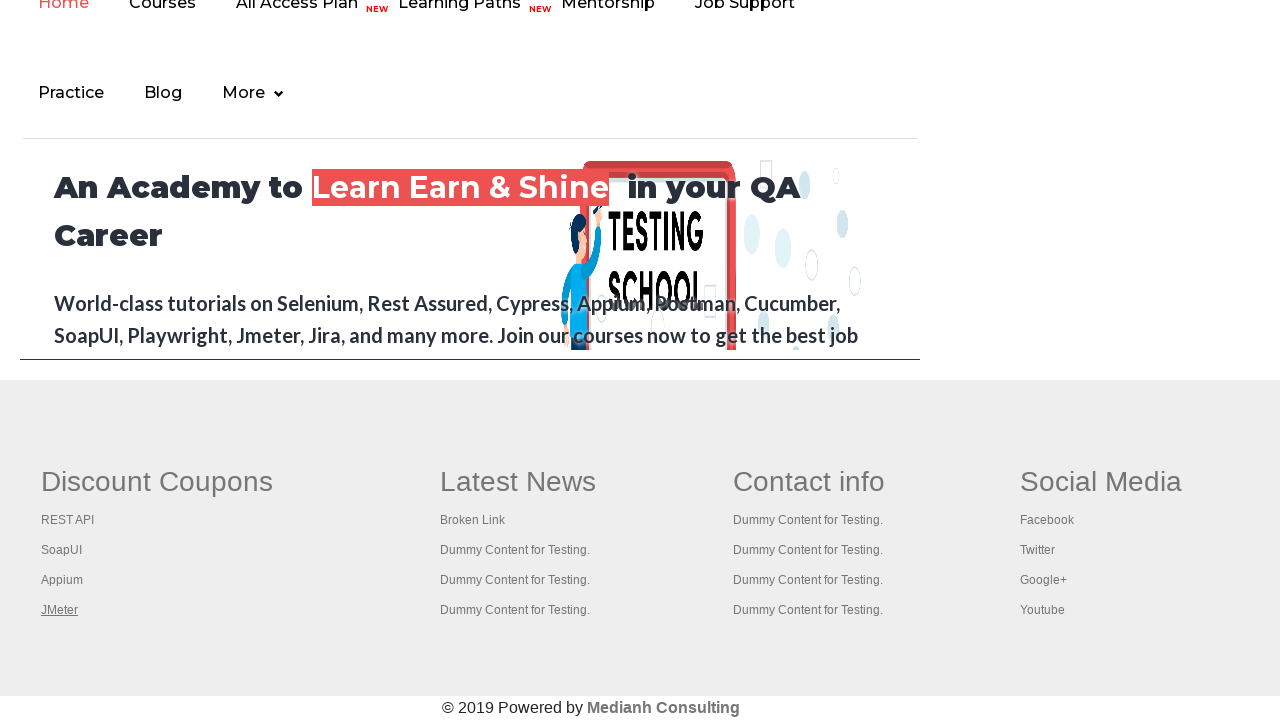